Navigates to Pararius Amsterdam rental listings page and waits for the content to load, verifying the page renders properly.

Starting URL: https://www.pararius.nl/huurwoningen/amsterdam

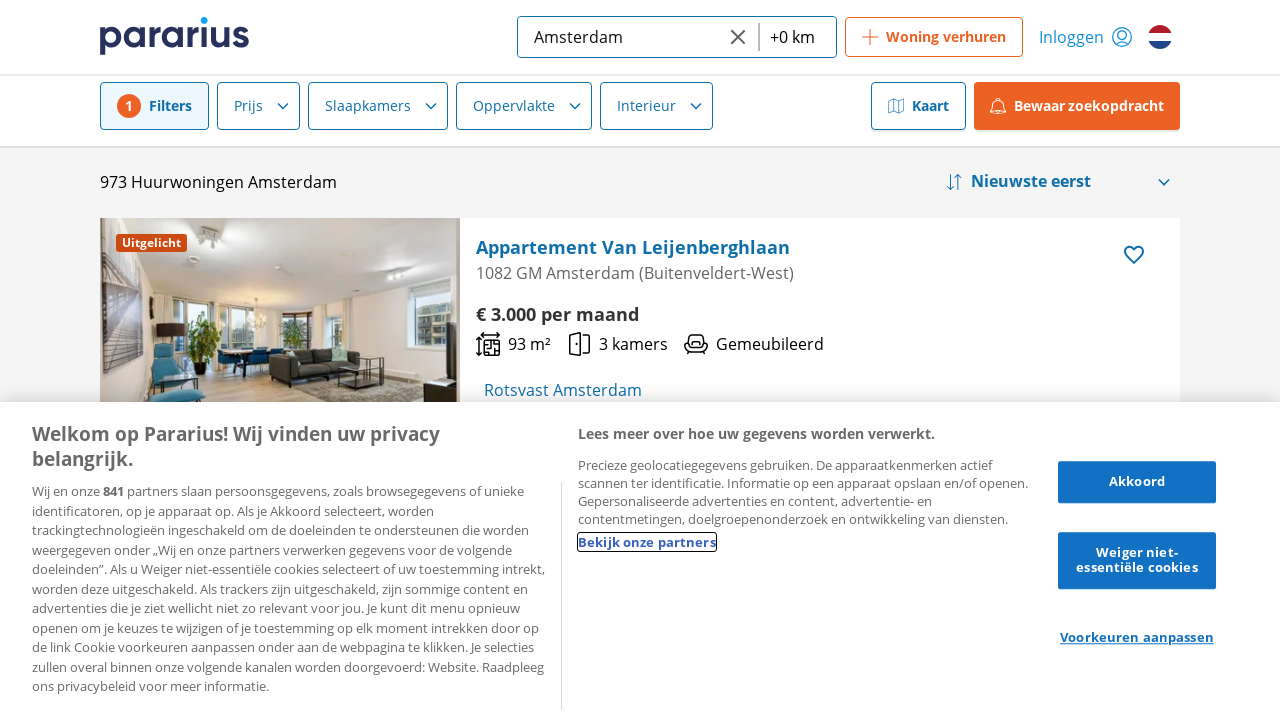

Navigated to Pararius Amsterdam rental listings page
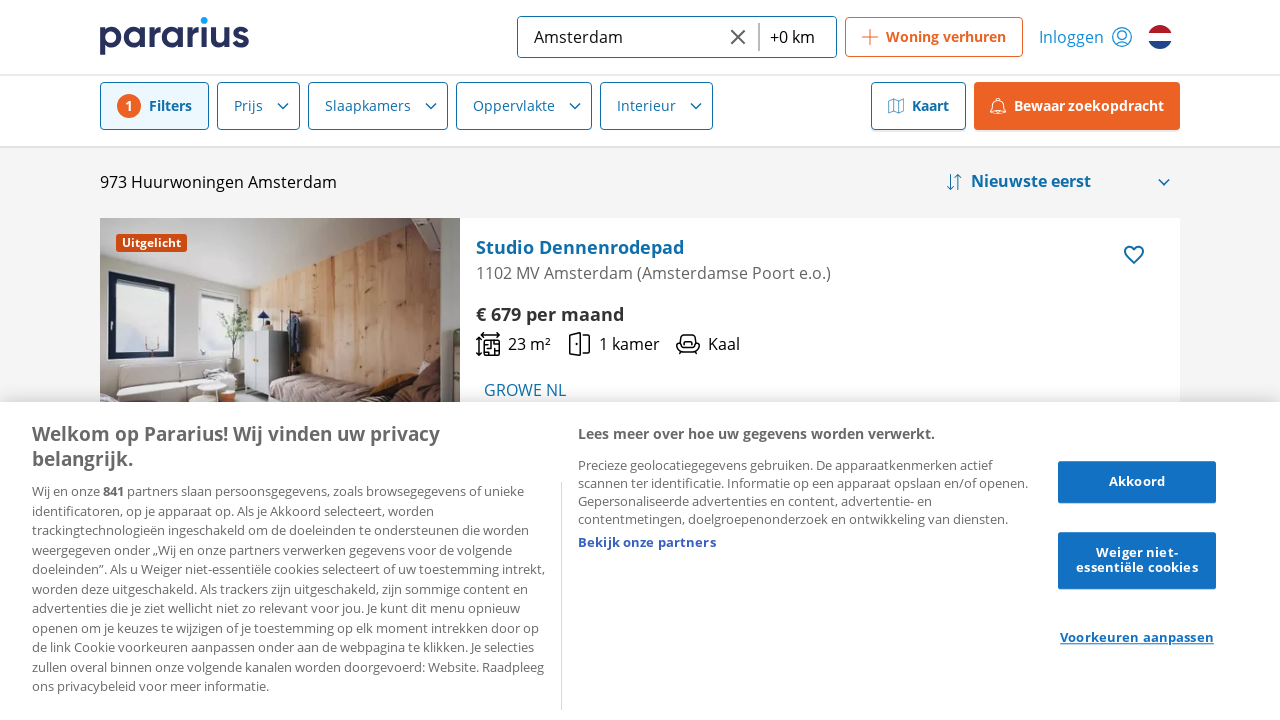

Page reached networkidle state, content loading complete
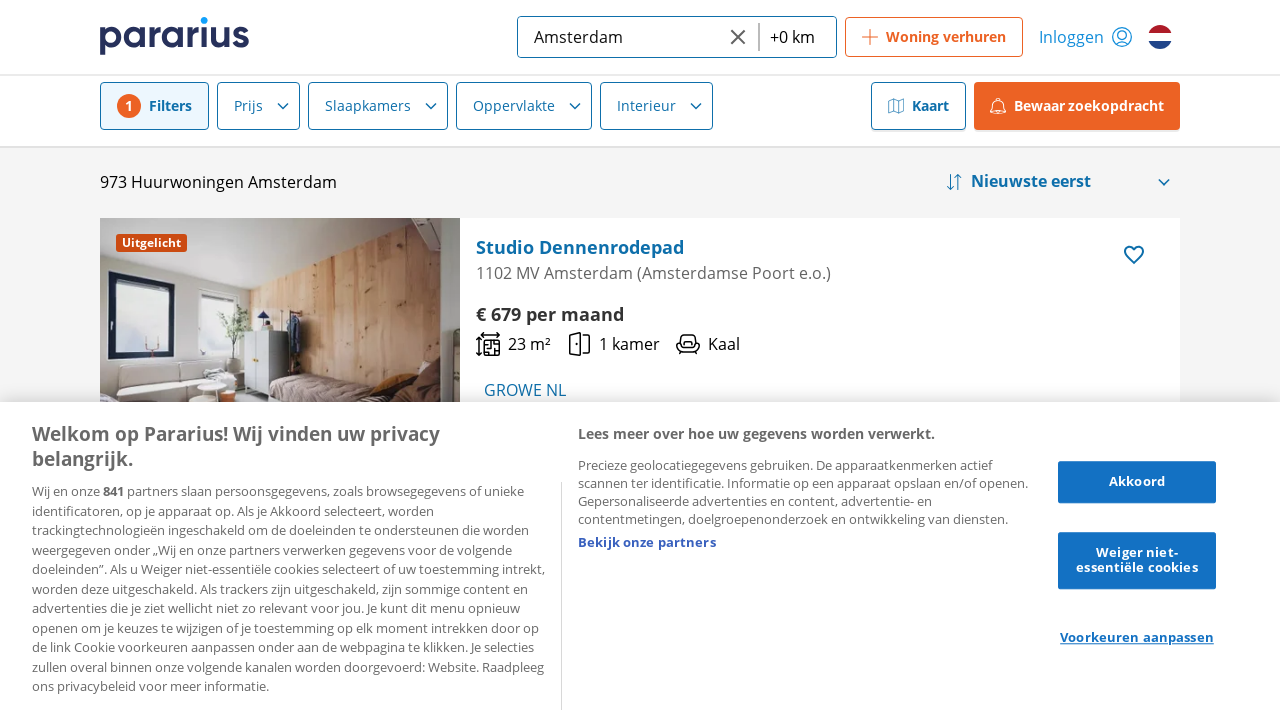

Rental listings section appeared on page
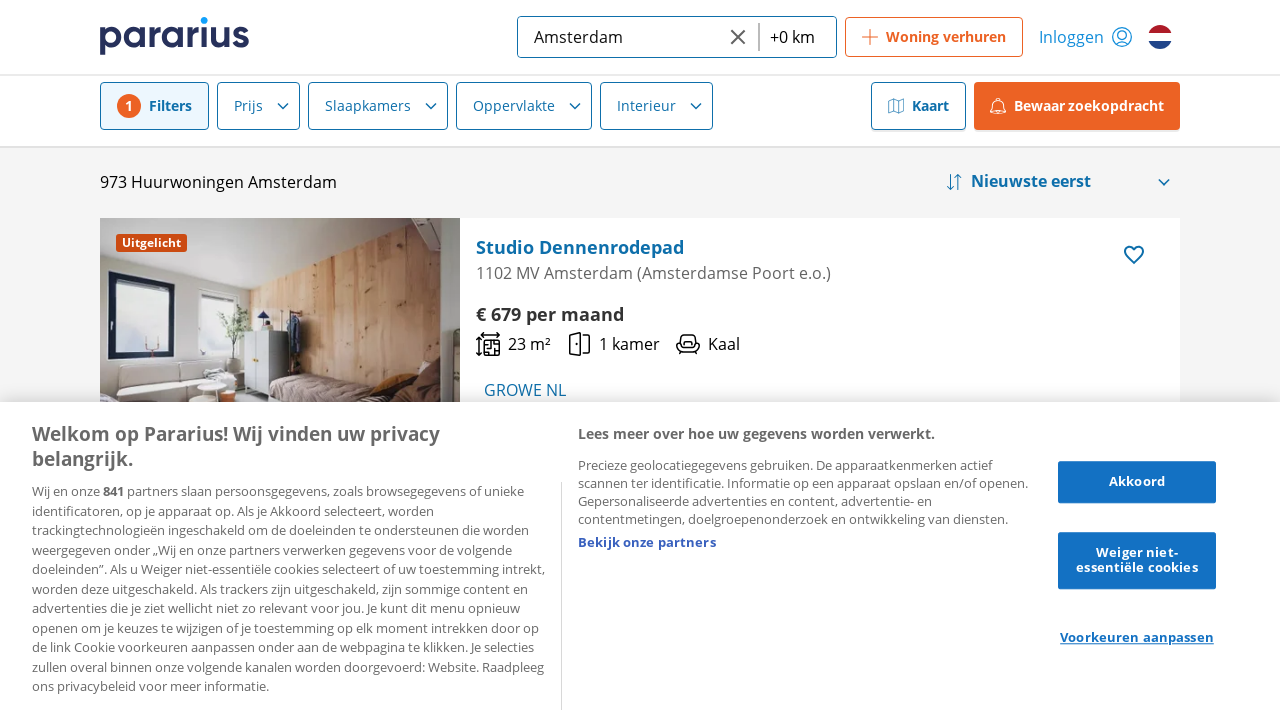

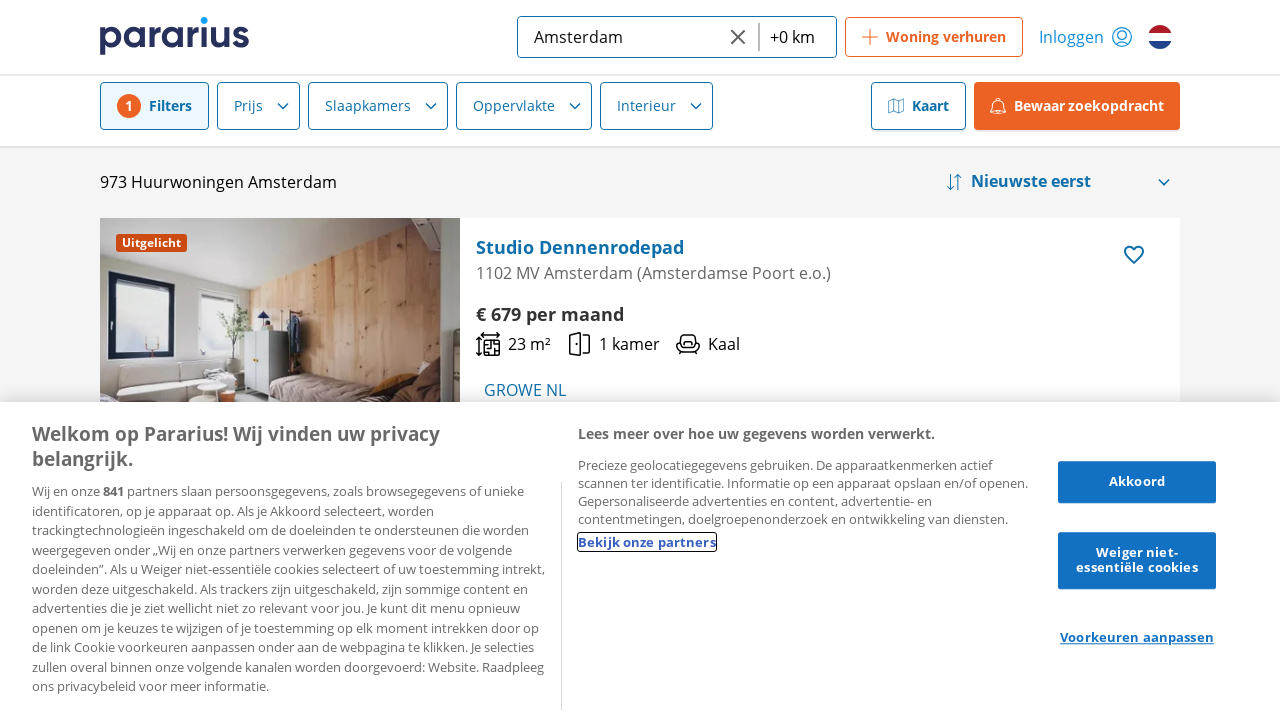